Tests a healthcare patient registration form by filling in caregiver details, patient information (first name, last name, PHN, date of birth), and submitting the registration for a person in care.

Starting URL: https://healthbc--hlthbcqax.sandbox.my.site.com/primarycarepatientregistration/s/

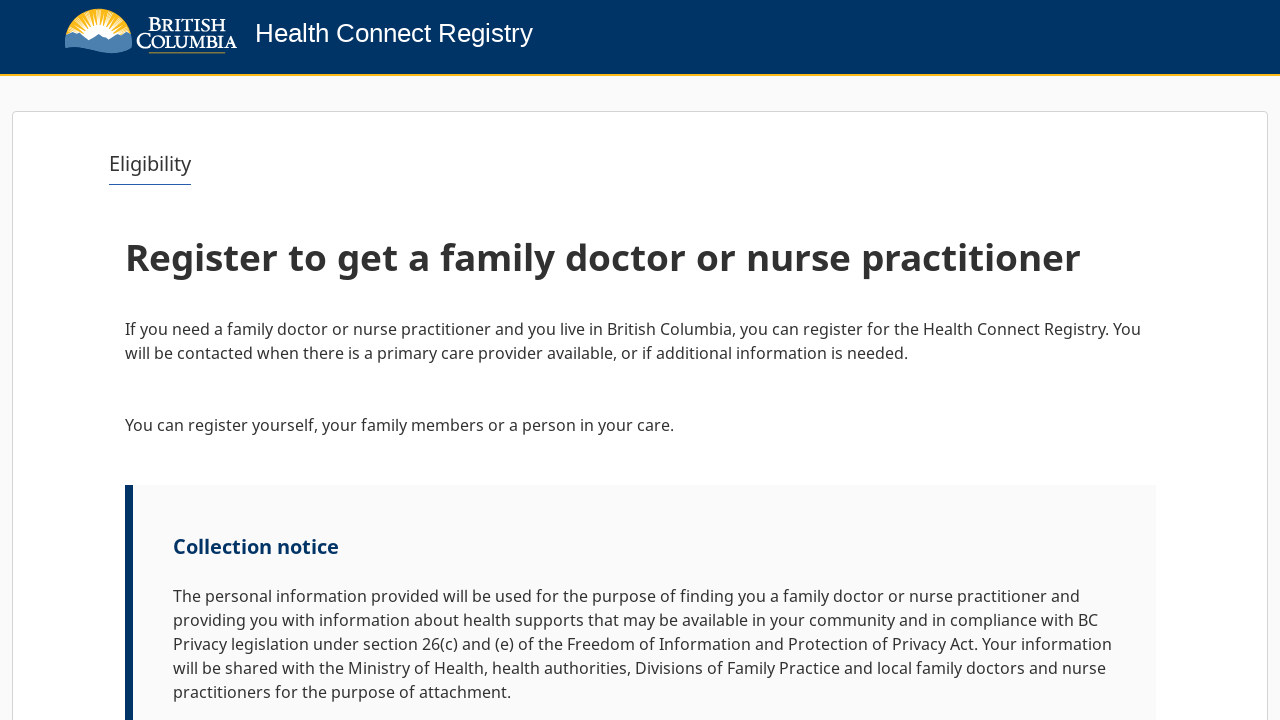

Clicked Next button to start registration at (1092, 660) on internal:role=button[name="Next"i]
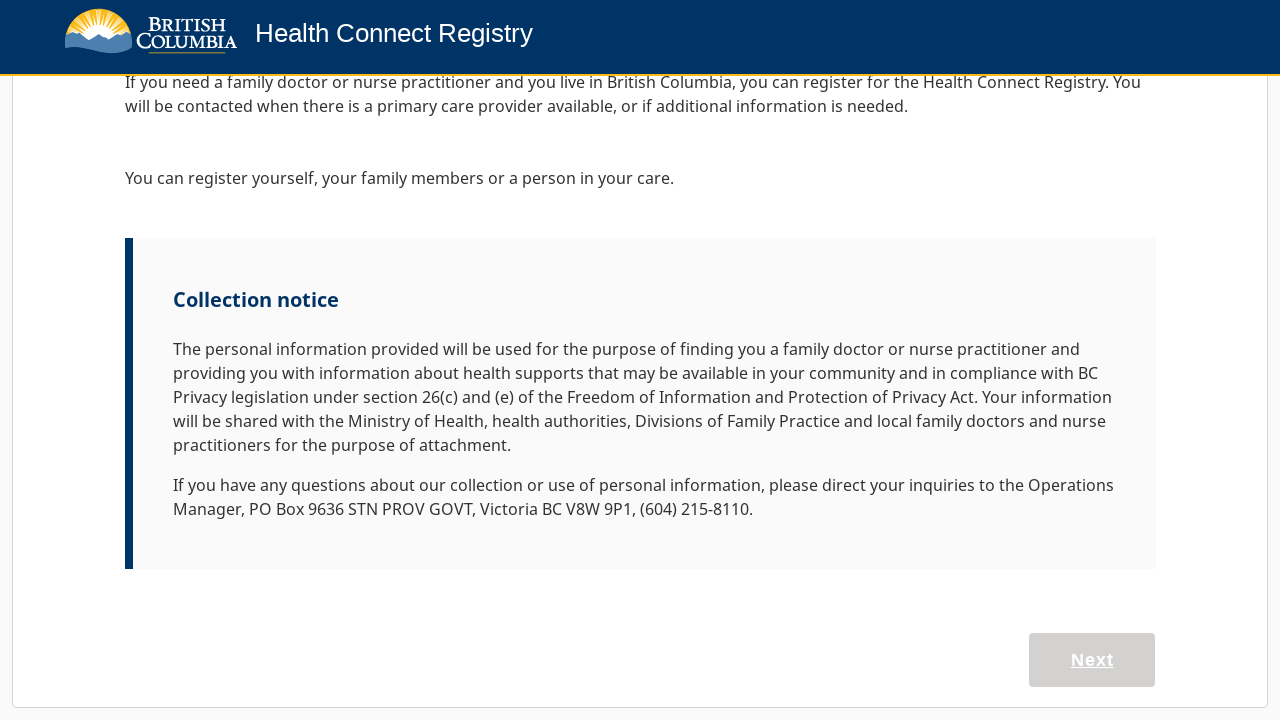

Selected 'Register a person in my care' option at (901, 611) on internal:role=button[name="Register a person in my care"i]
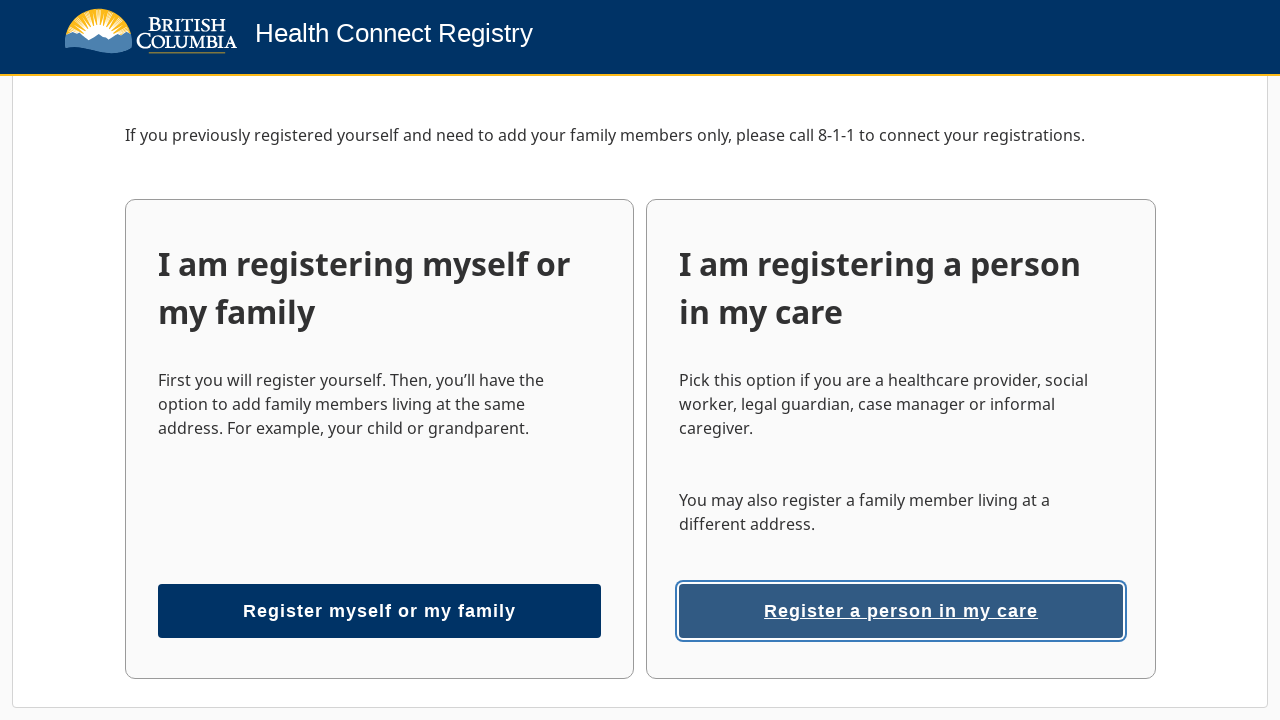

Opened relationship type dropdown at (375, 704) on internal:role=combobox[name="Your relationship to this"i]
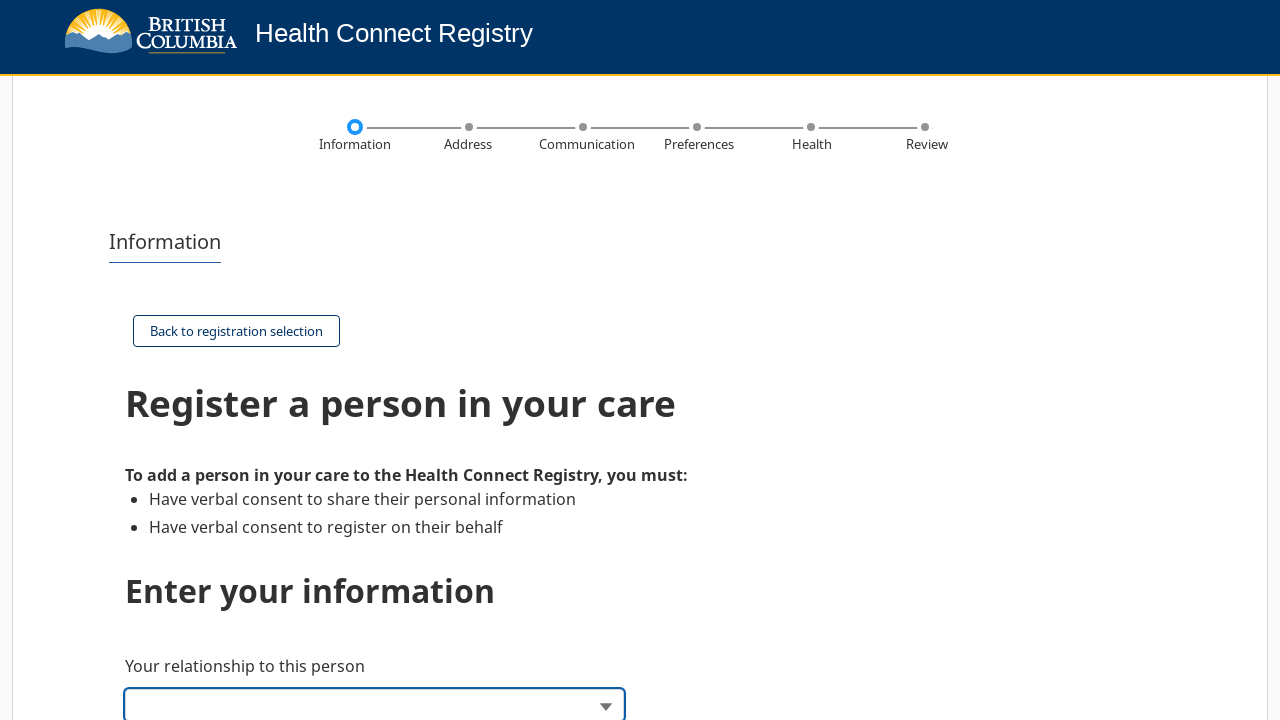

Selected 'Case manager' as relationship type at (179, 360) on internal:text="Case manager"i
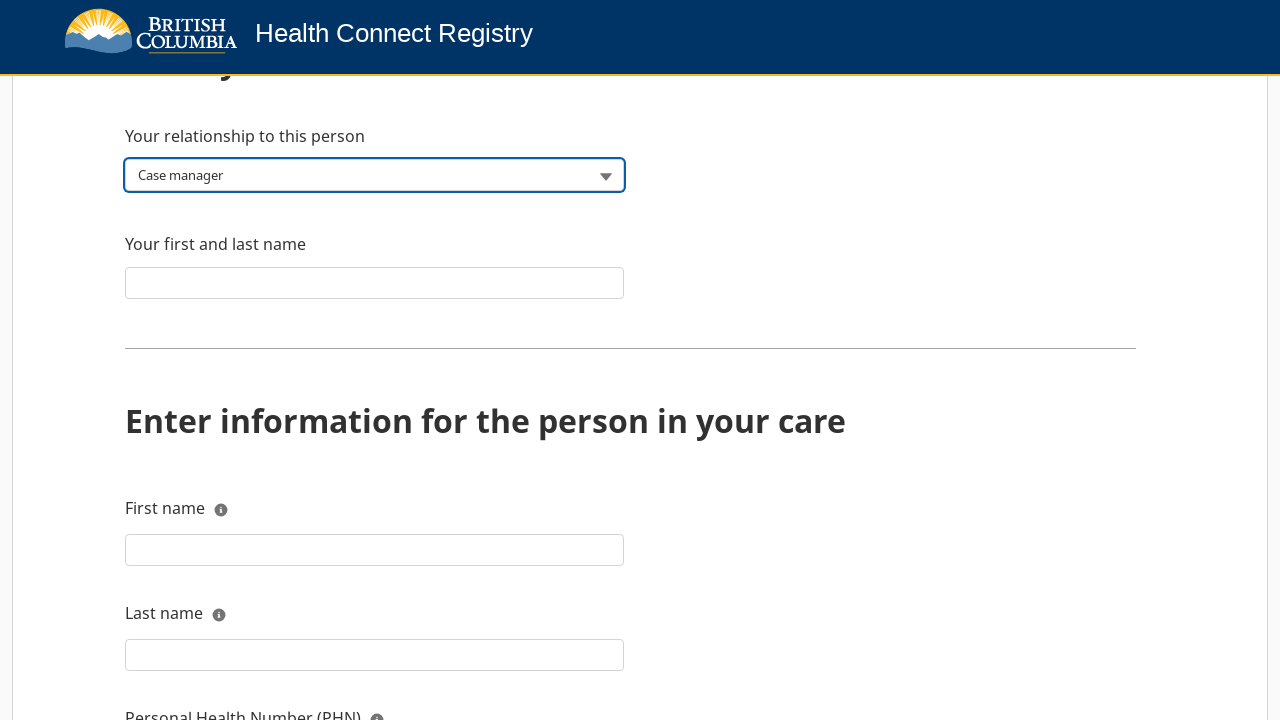

Clicked caregiver name field at (375, 282) on internal:label="Your first and last name"i
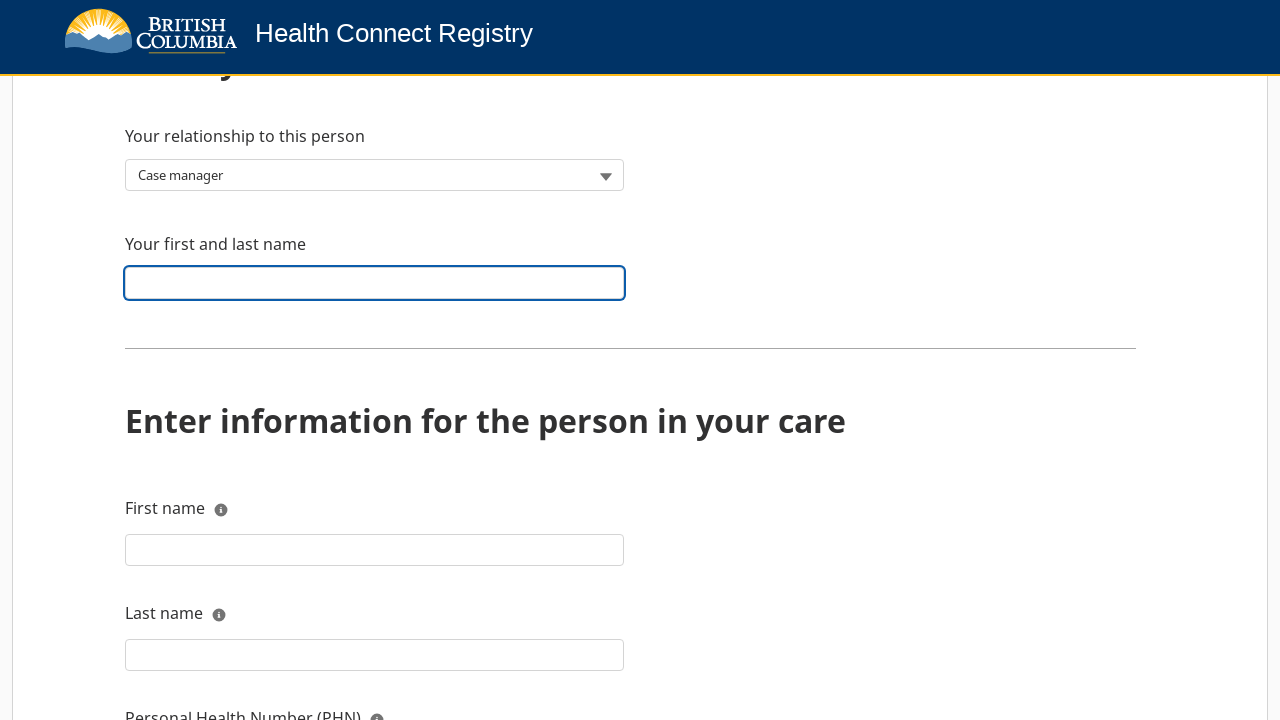

Filled caregiver name as 'Maria Rodriguez Case Manager' on internal:label="Your first and last name"i
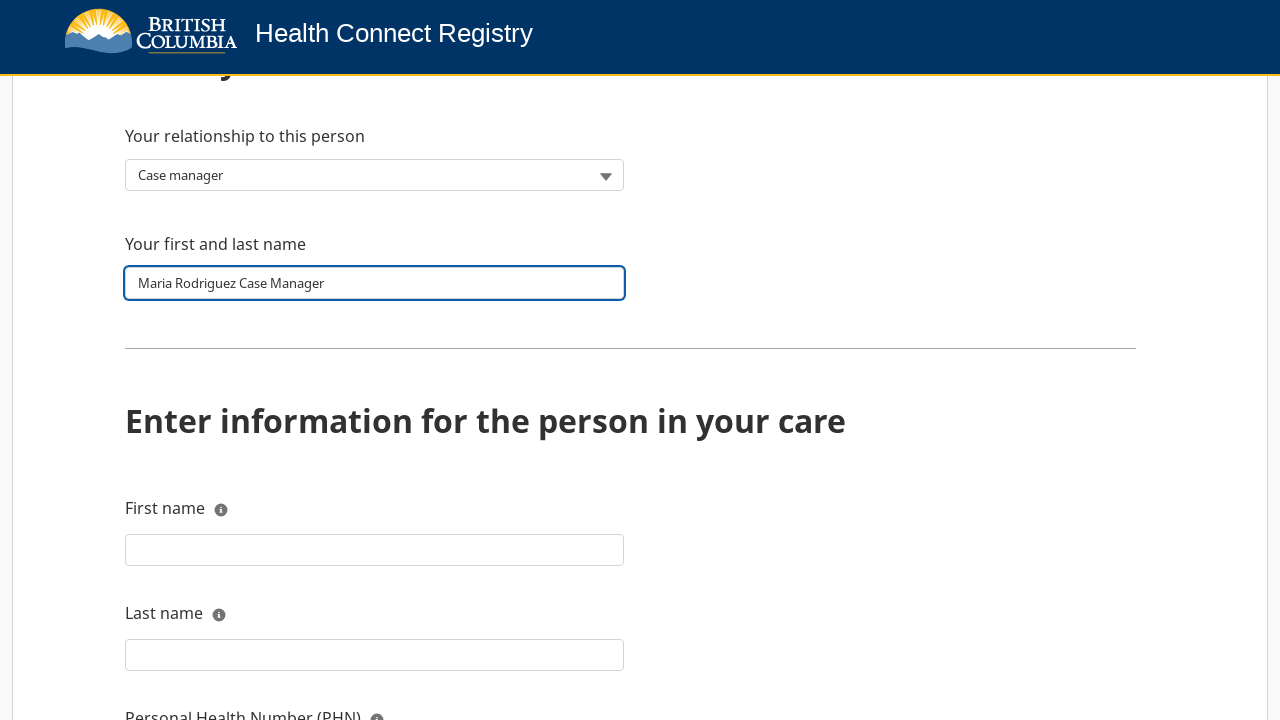

Clicked patient first name field at (375, 550) on internal:label="First name"s
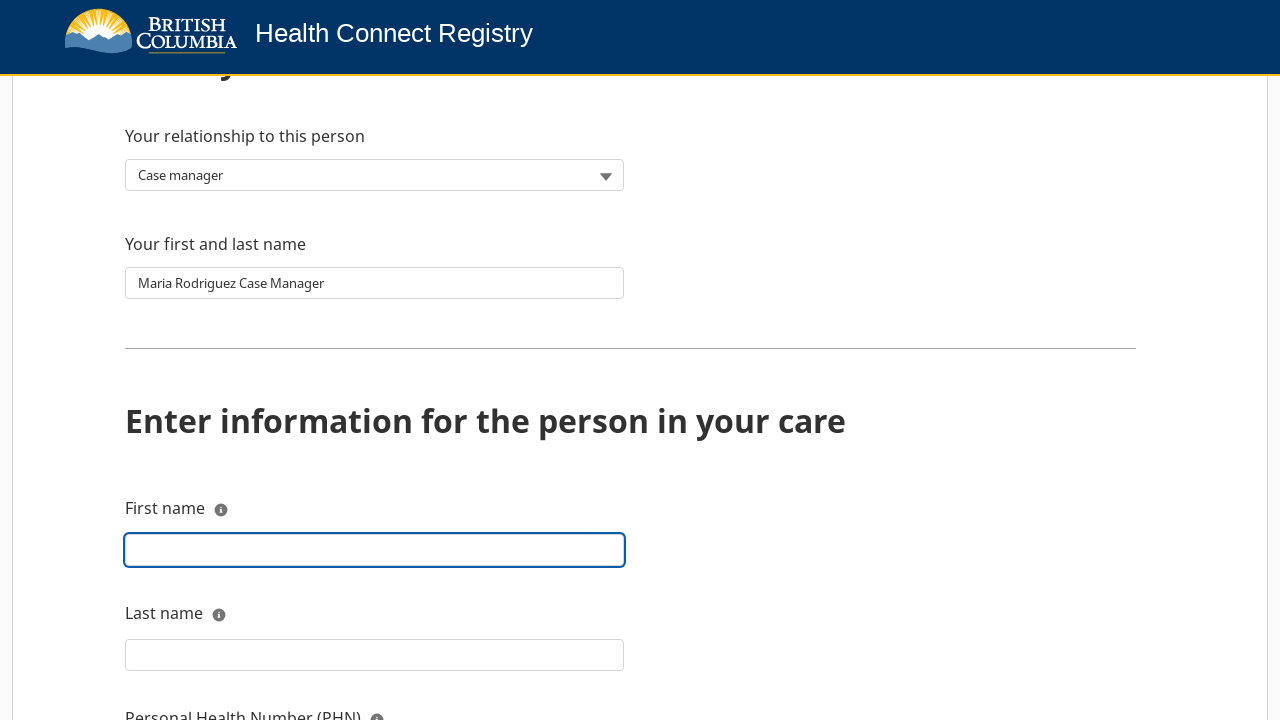

Filled patient first name as 'James' on internal:label="First name"s
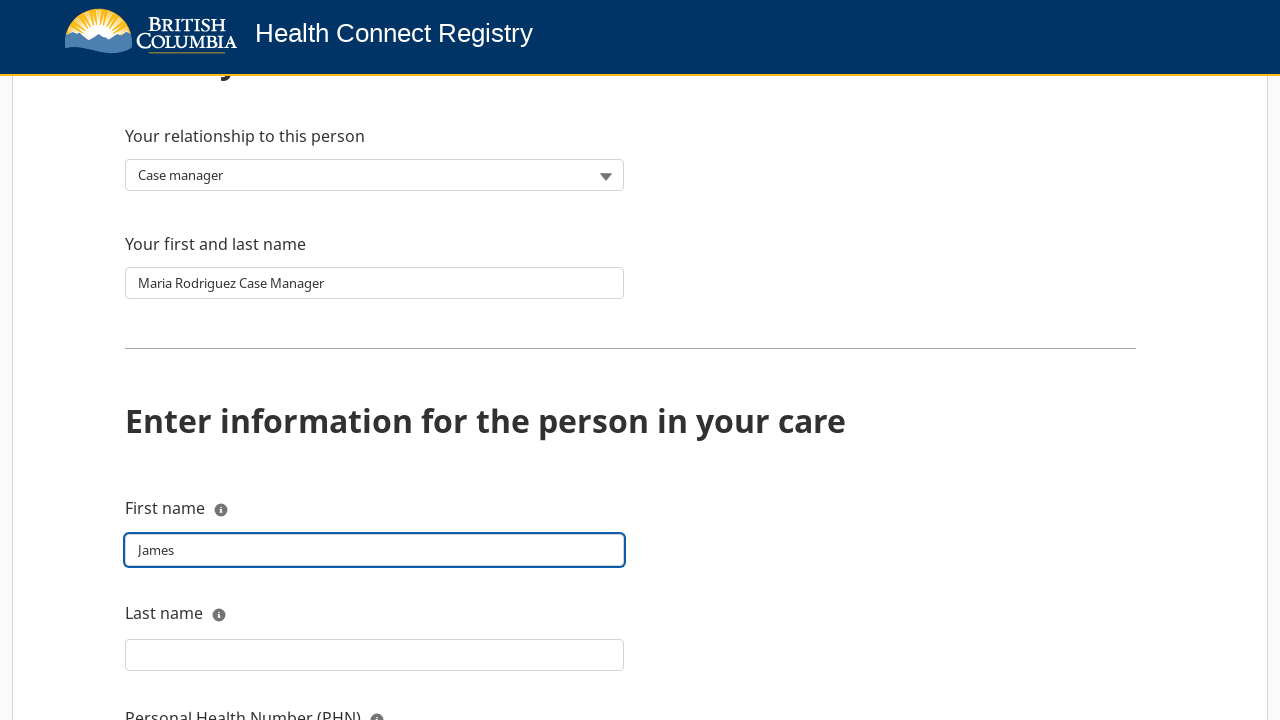

Clicked patient last name field at (375, 655) on internal:label="Last name"s
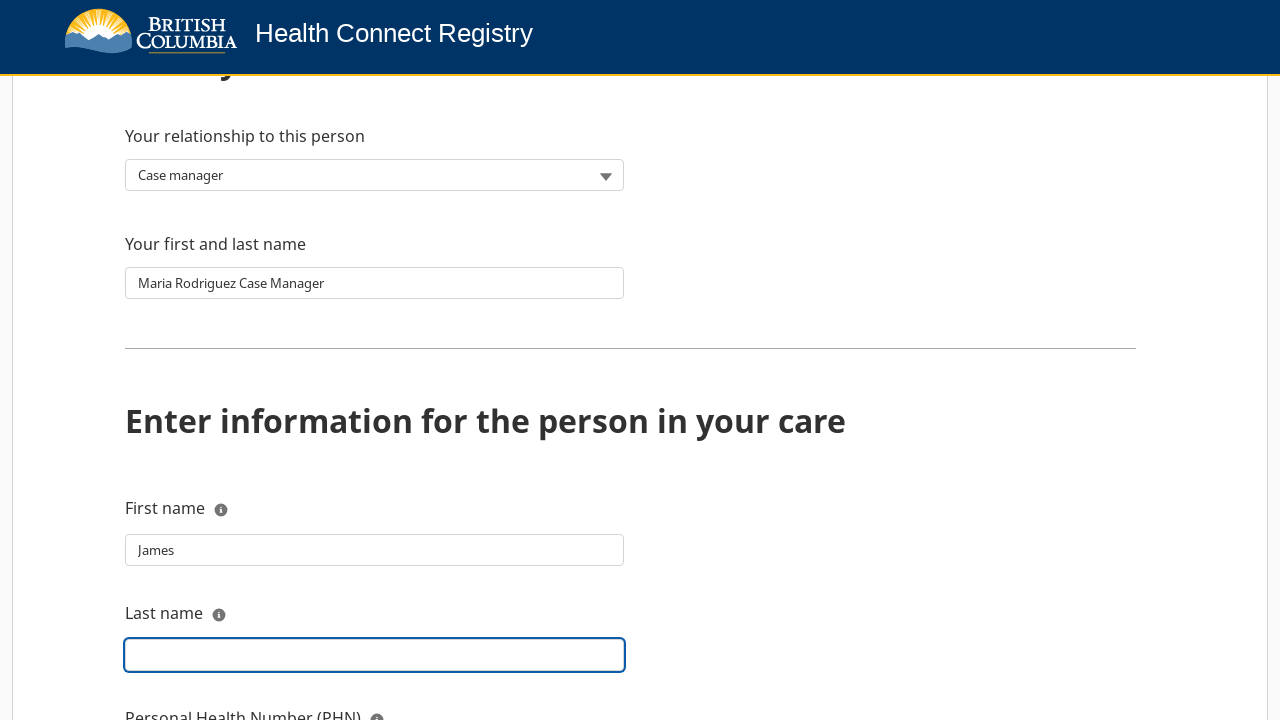

Filled patient last name as 'Wilson' on internal:label="Last name"s
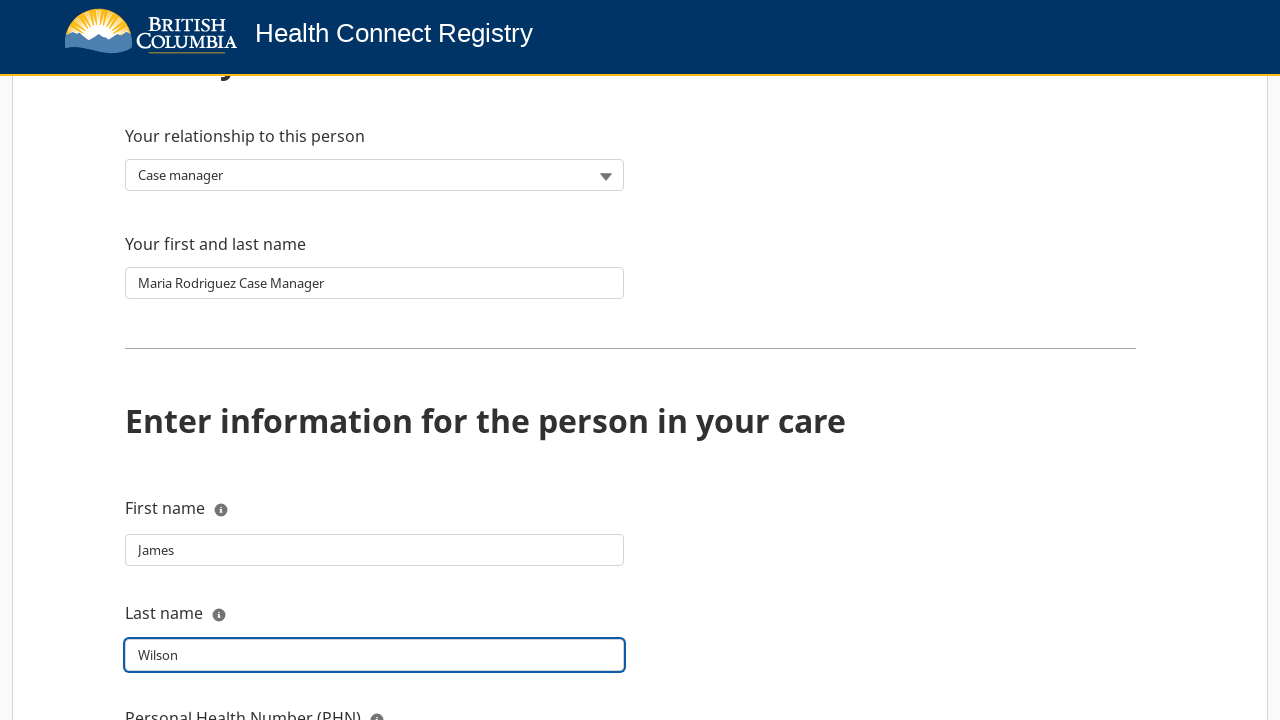

Clicked Personal Health Number (PHN) field at (375, 430) on internal:label="Personal Health Number (PHN)"s
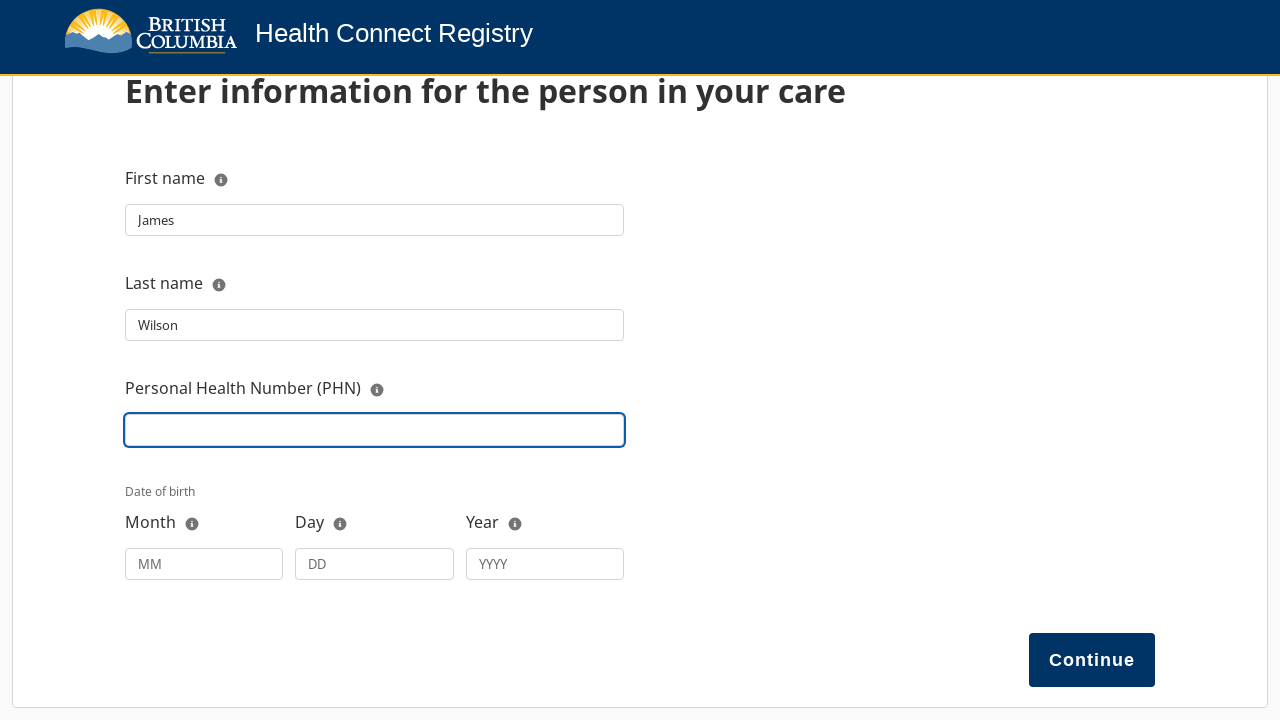

Filled PHN as '9873010088' on internal:label="Personal Health Number (PHN)"s
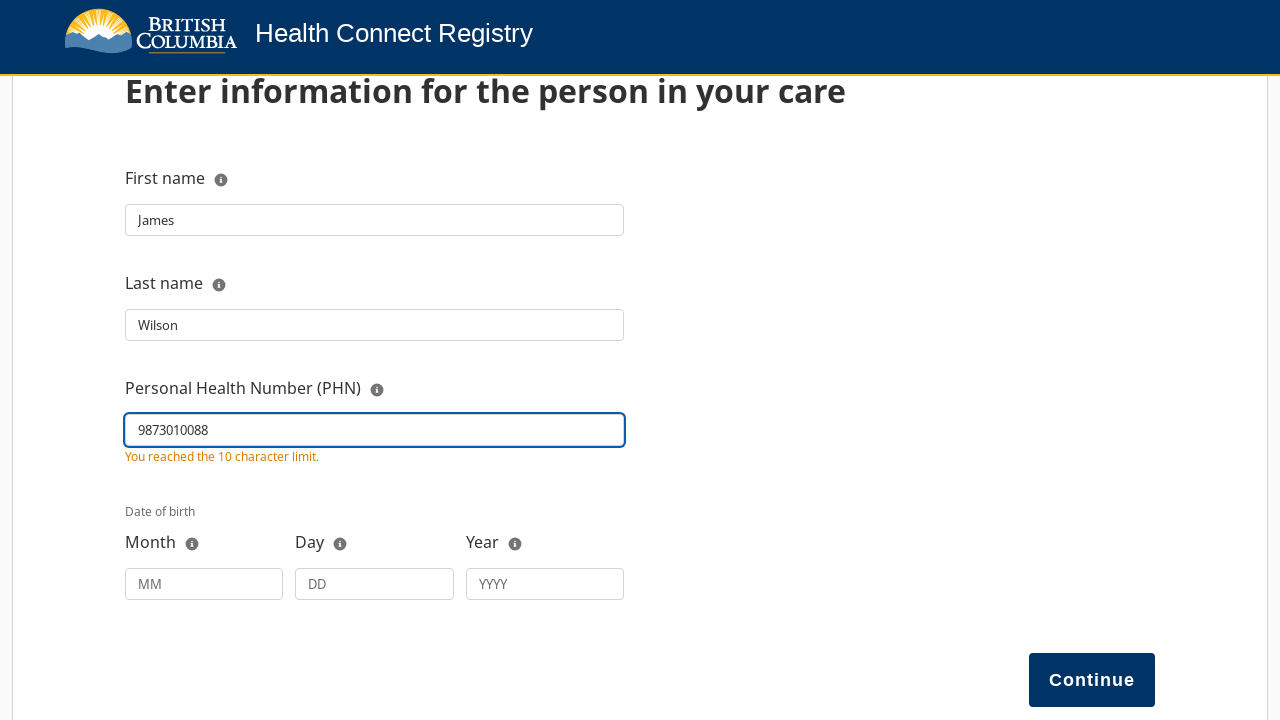

Clicked month field for date of birth at (204, 584) on internal:attr=[placeholder="MM"i]
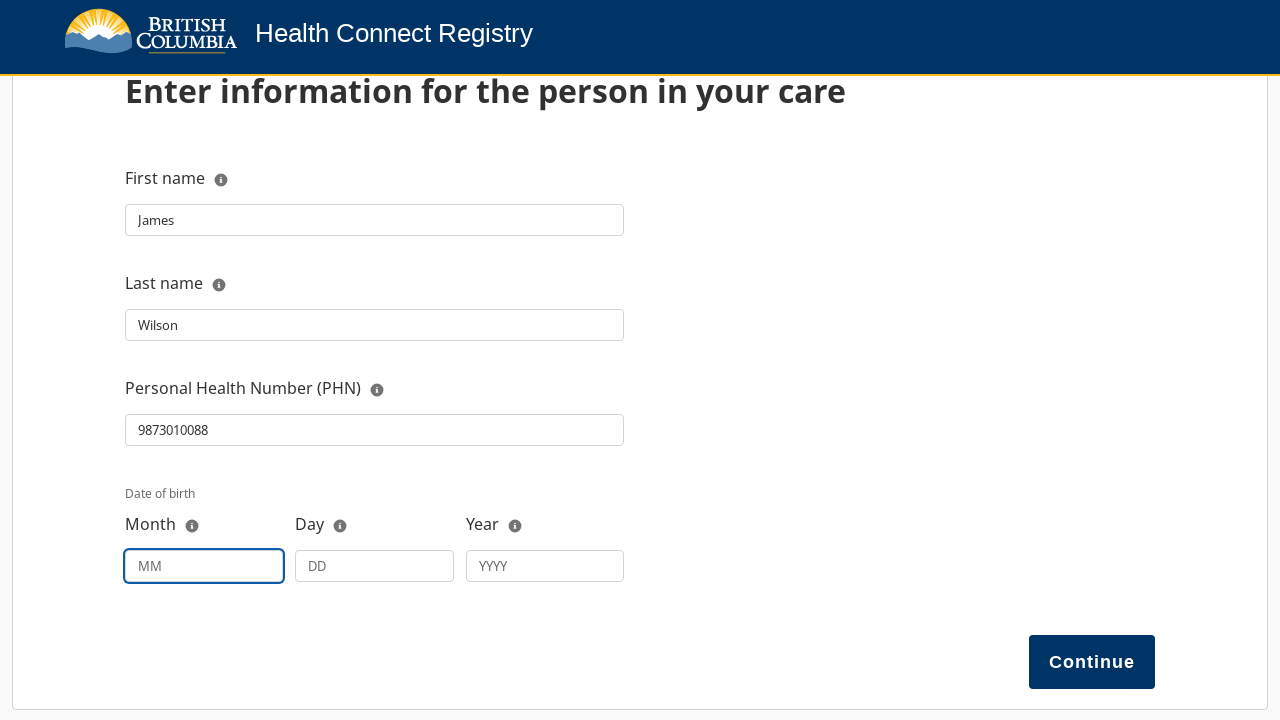

Filled month as '08' for date of birth on internal:attr=[placeholder="MM"i]
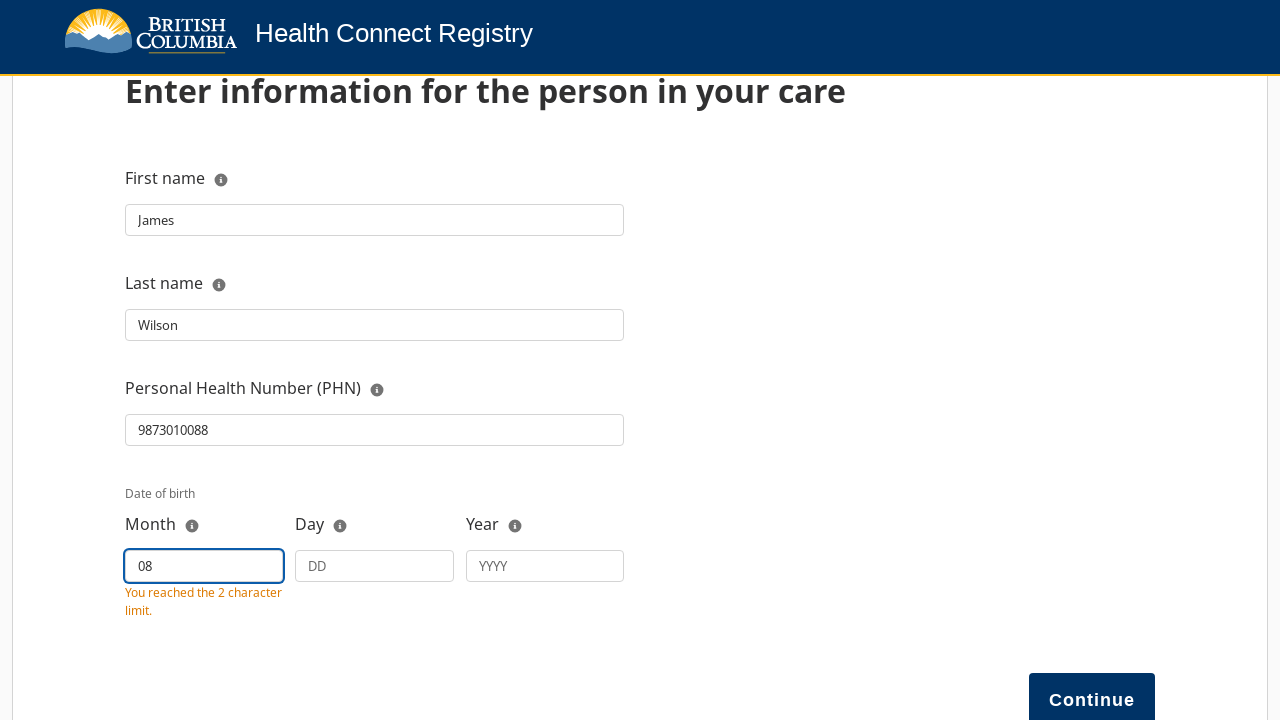

Clicked day field for date of birth at (375, 566) on internal:attr=[placeholder="DD"i]
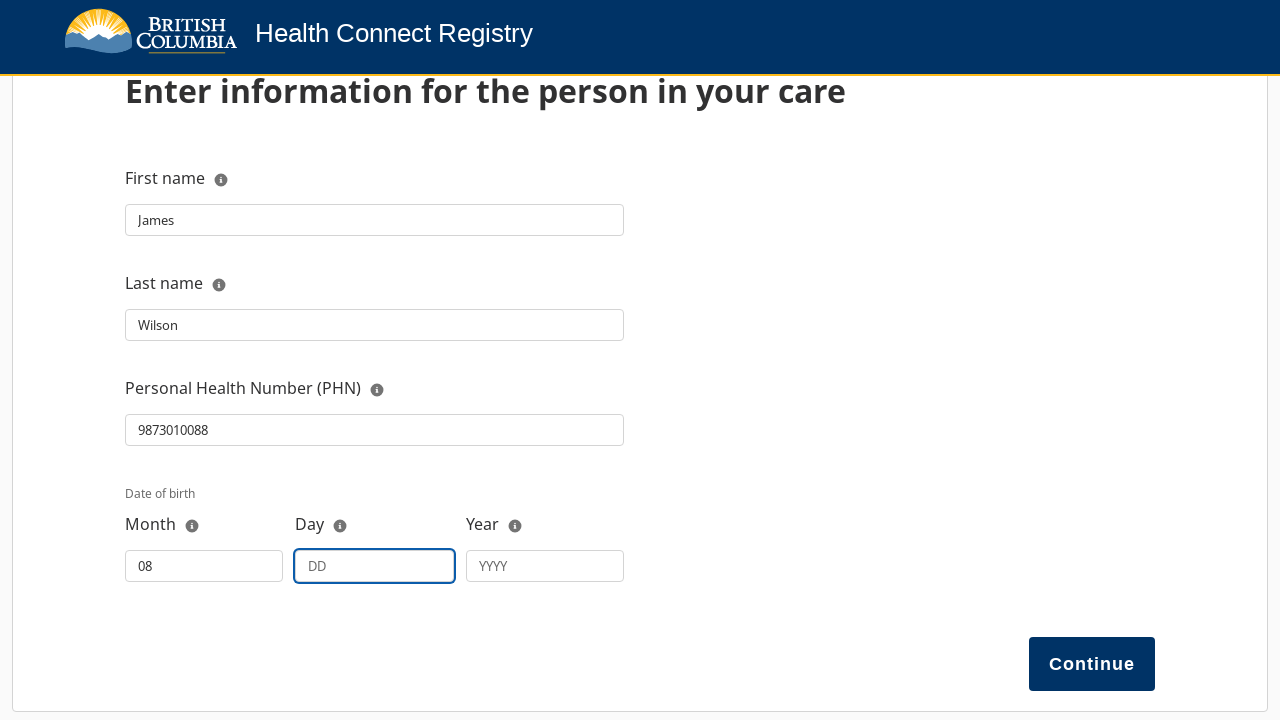

Filled day as '15' for date of birth on internal:attr=[placeholder="DD"i]
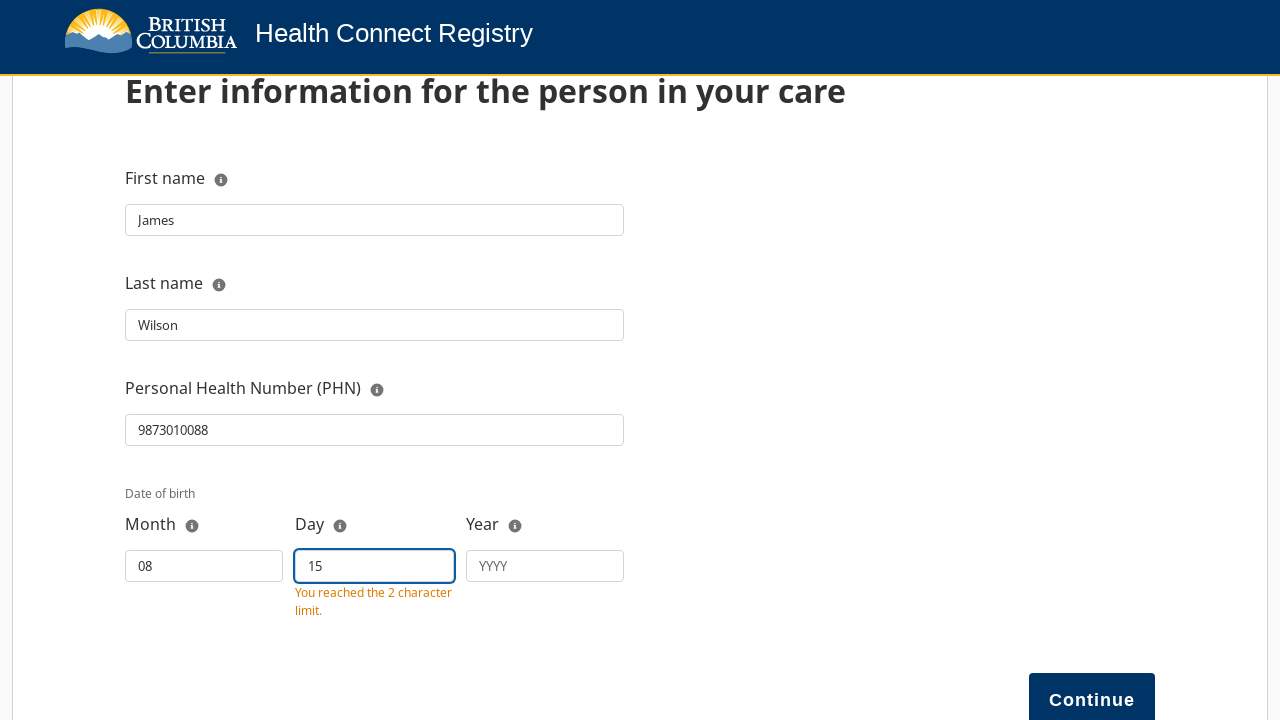

Clicked year field for date of birth at (545, 566) on internal:attr=[placeholder="YYYY"i]
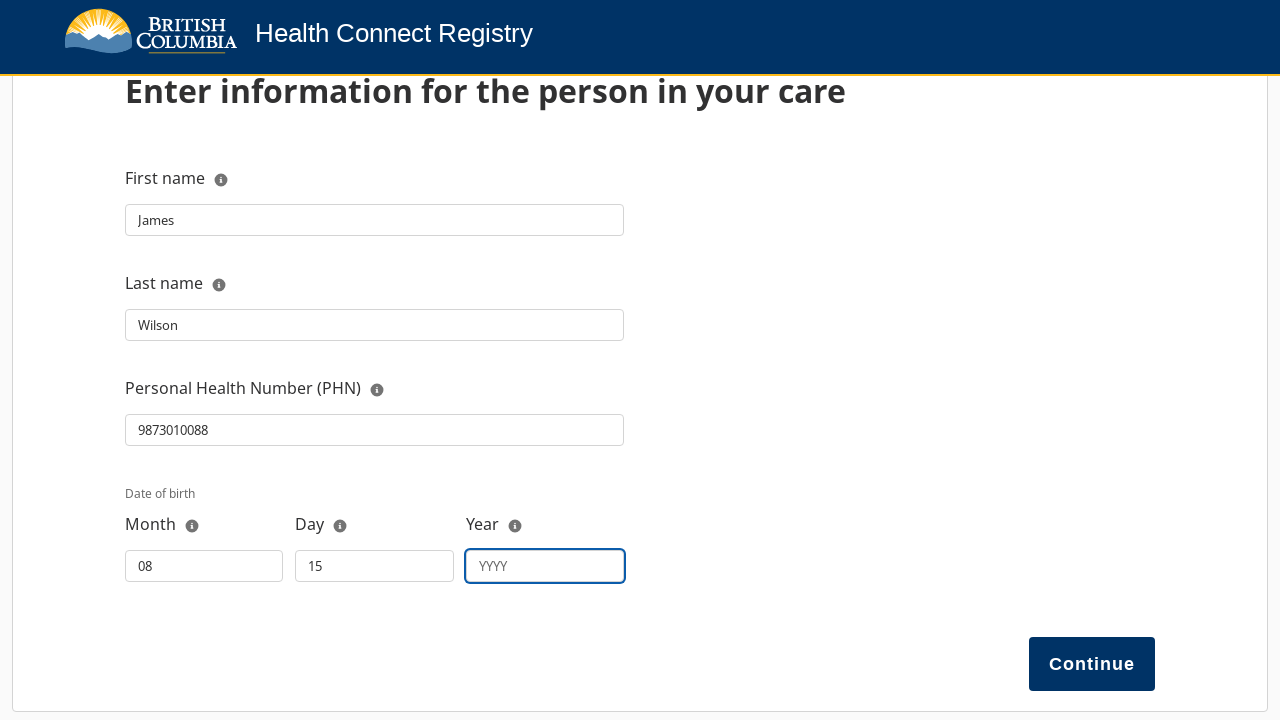

Filled year as '1975' for date of birth on internal:attr=[placeholder="YYYY"i]
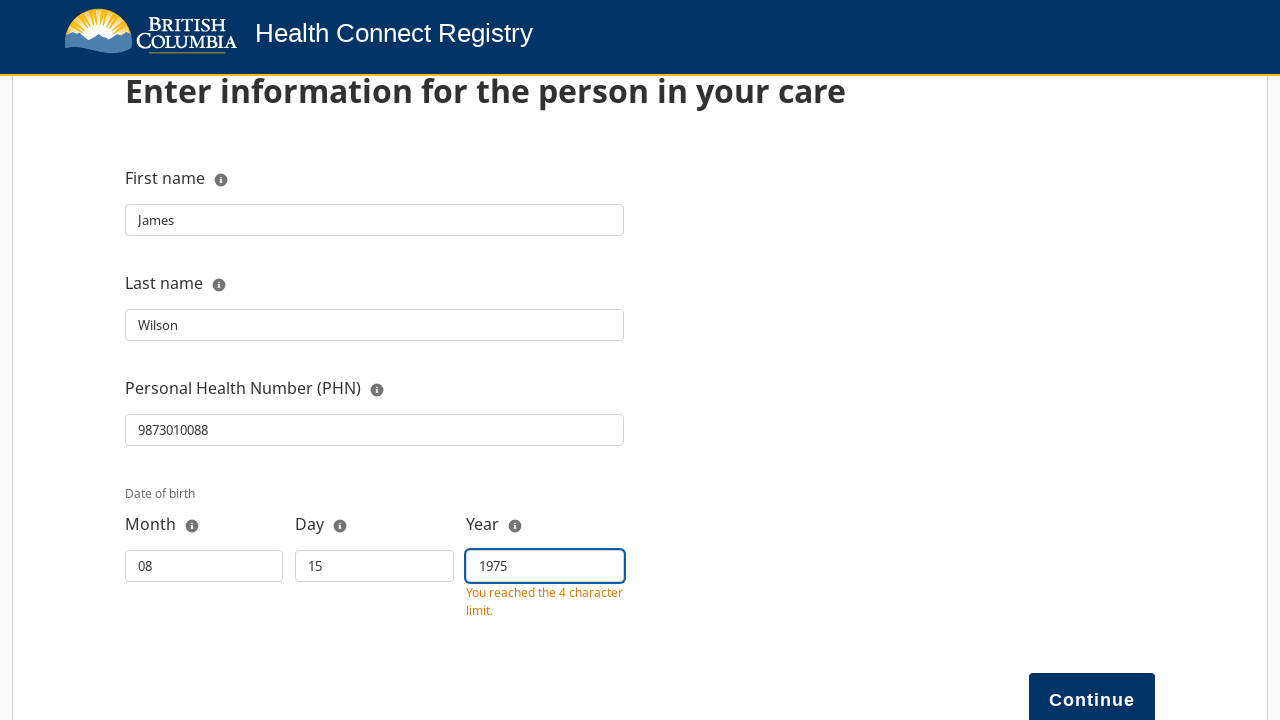

Clicked Continue button to submit person in care registration form at (1092, 693) on internal:role=button[name="Continue"i]
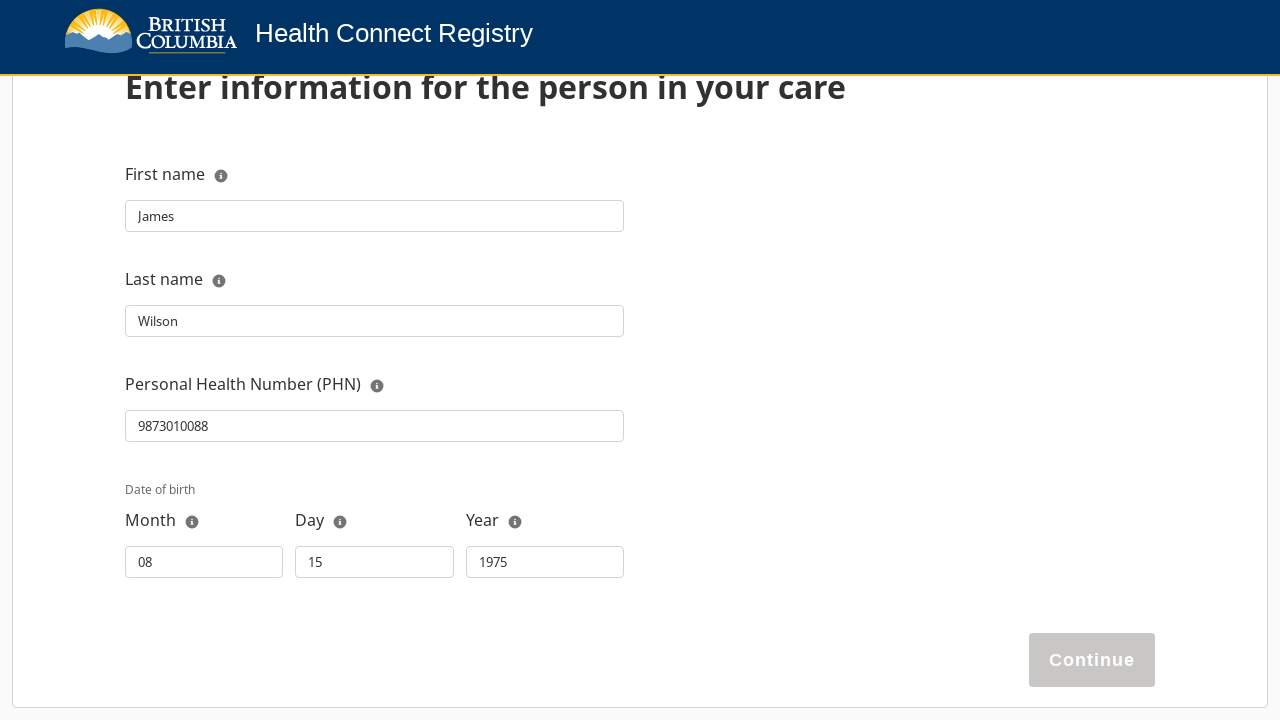

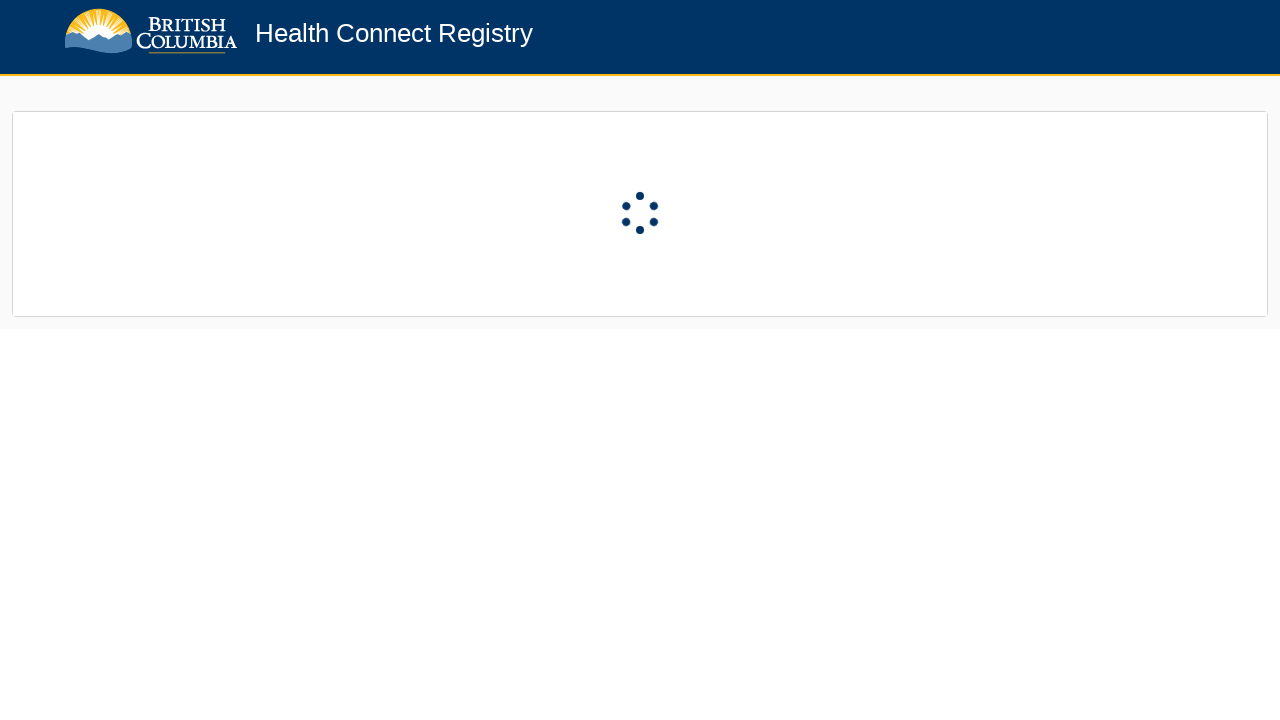